Tests dynamic control visibility by clicking a toggle button to make a checkbox disappear and reappear, then clicking the checkbox when it becomes visible again.

Starting URL: https://v1.training-support.net/selenium/dynamic-controls

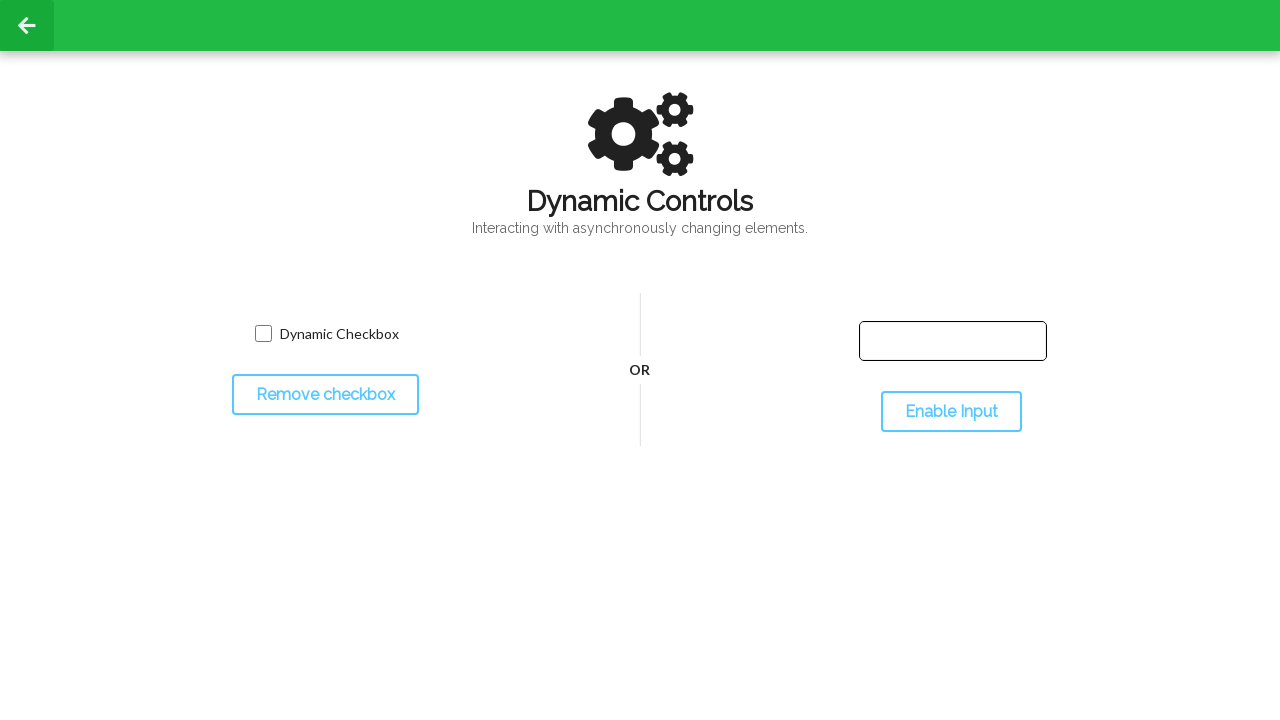

Clicked toggle button to hide the checkbox at (325, 395) on #toggleCheckbox
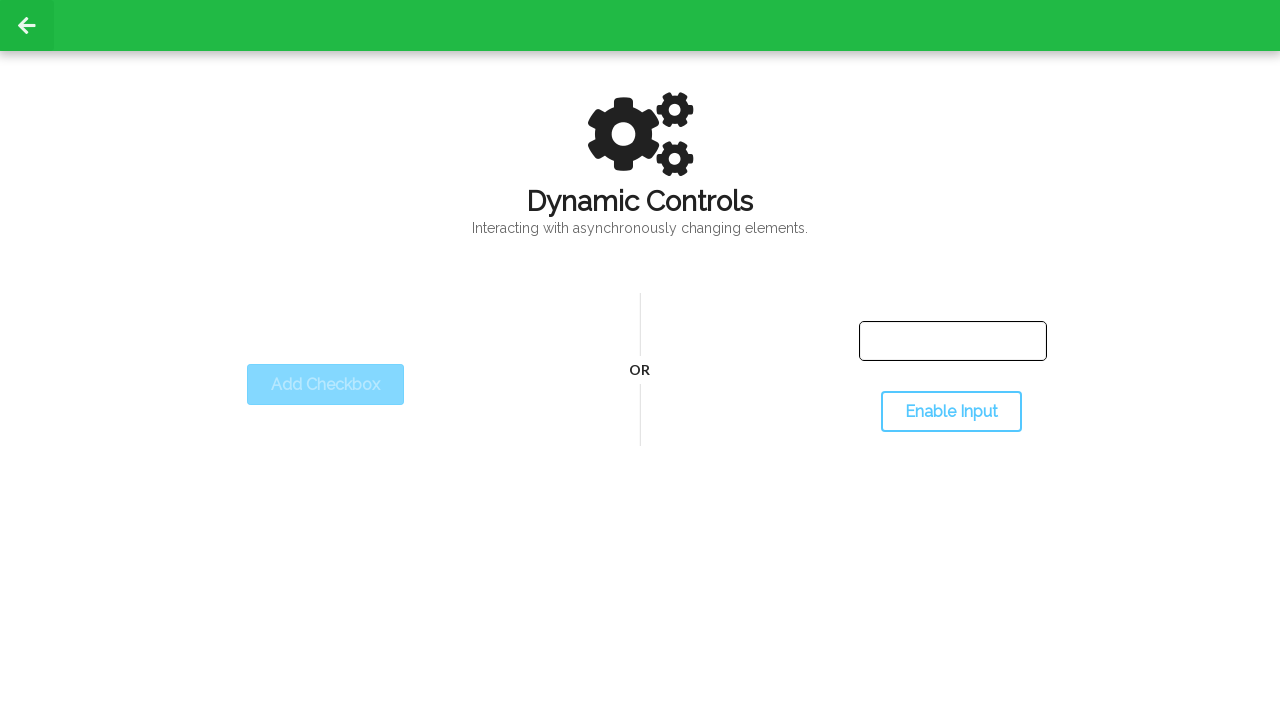

Checkbox disappeared after toggle
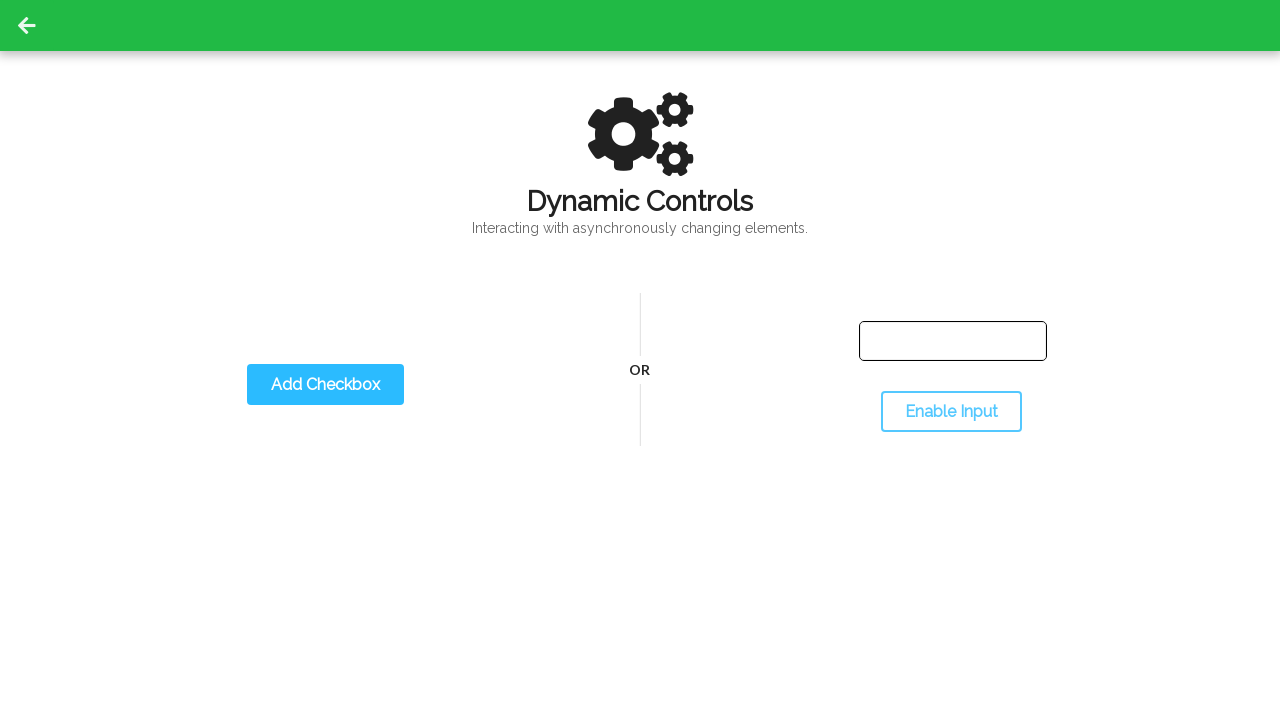

Clicked toggle button again to show the checkbox at (325, 385) on #toggleCheckbox
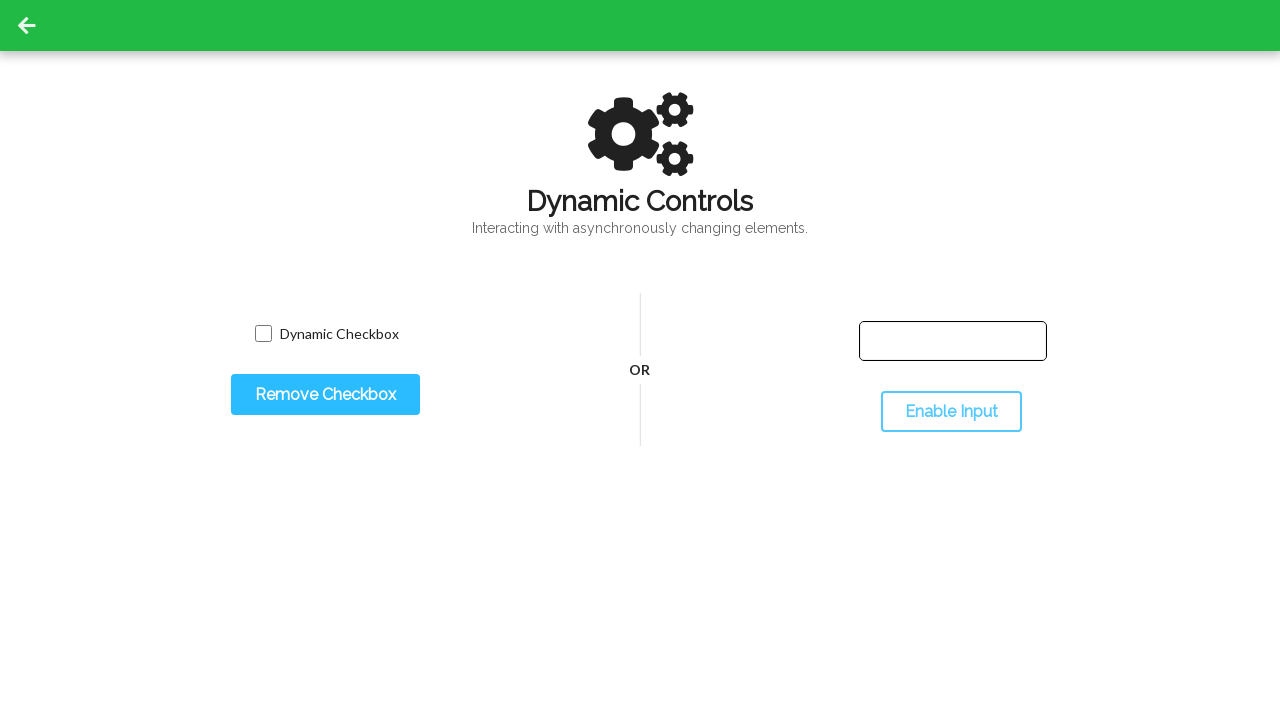

Dynamic checkbox became visible
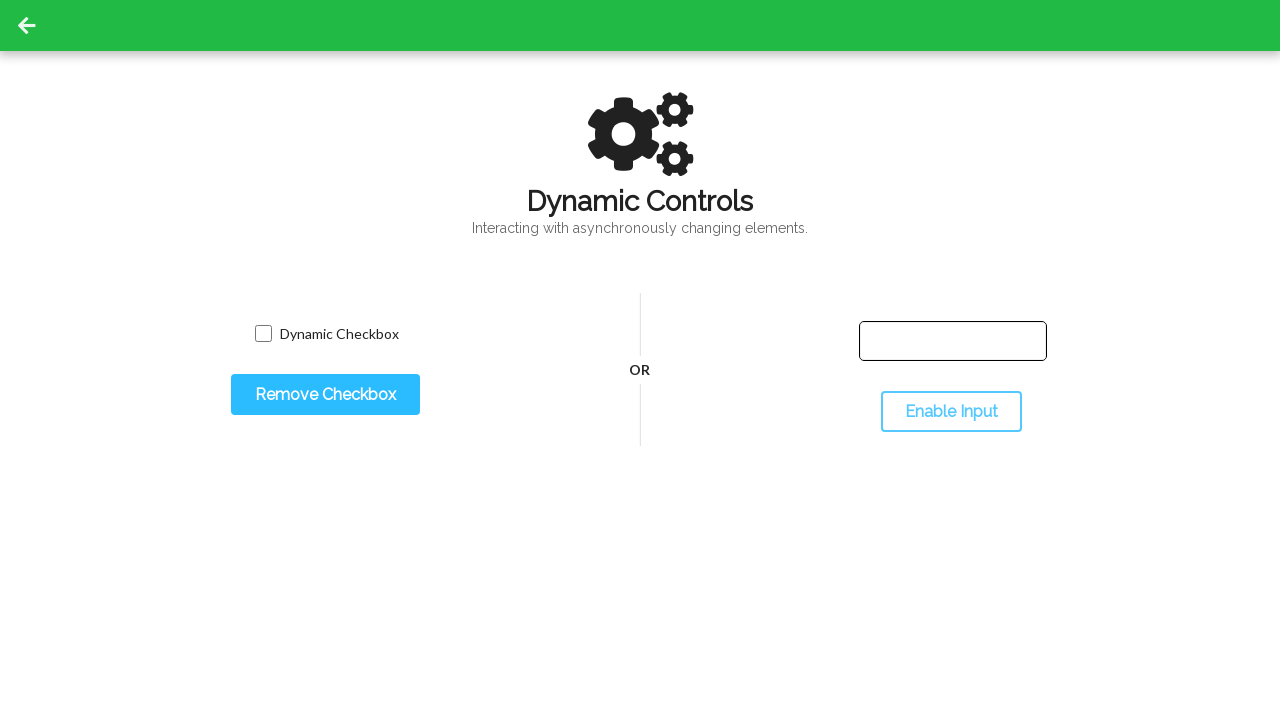

Clicked the visible checkbox at (263, 334) on input.willDisappear
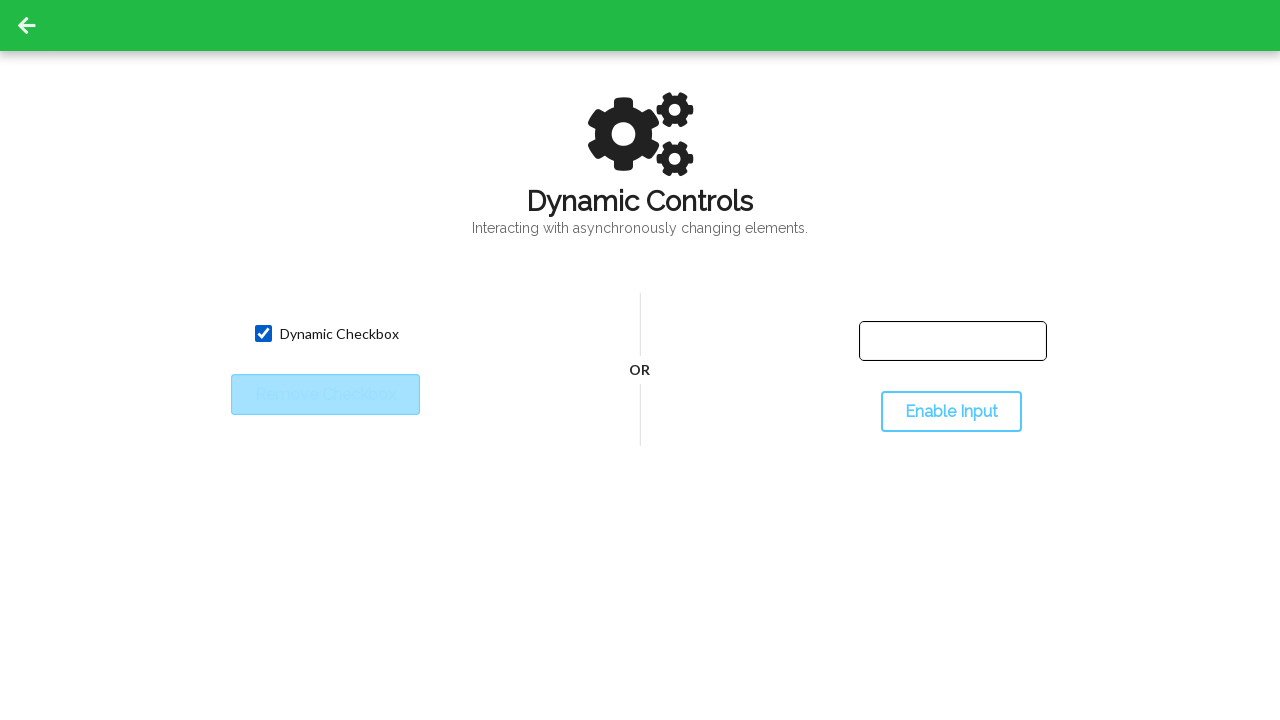

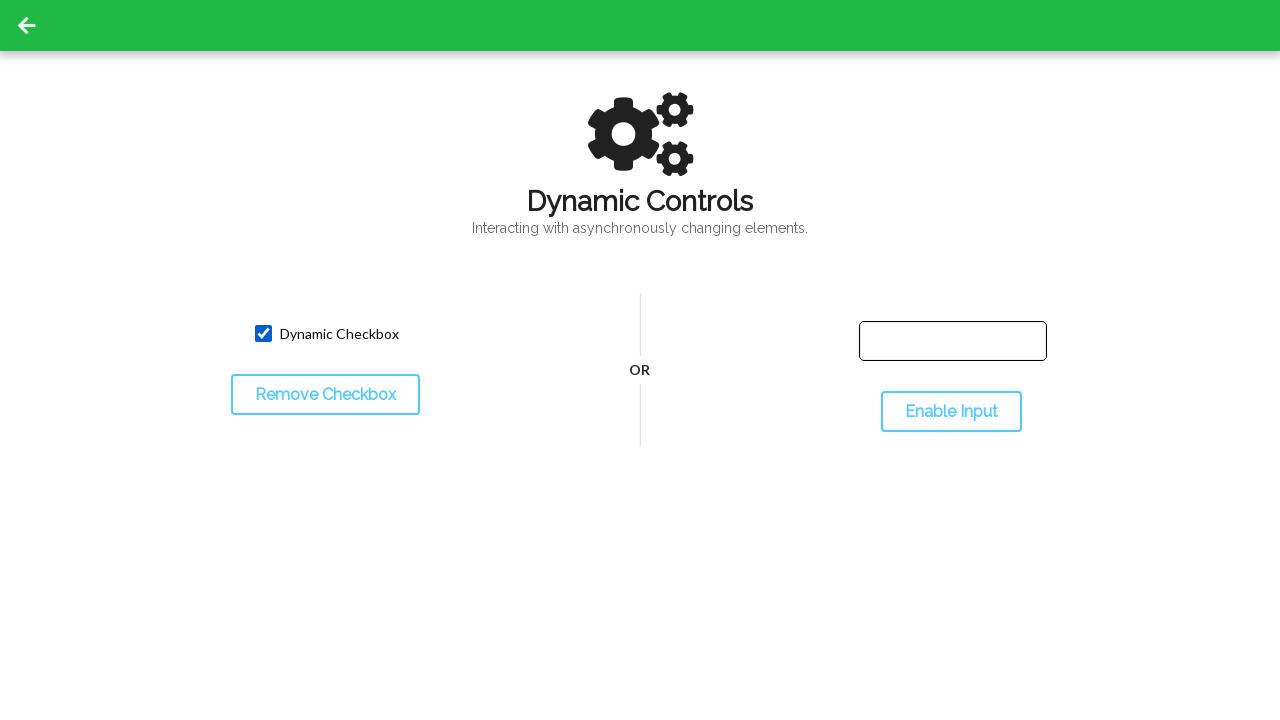